Tests opening a new browser window using Playwright's multi-context/page capabilities, navigating to a second URL in the new window, and verifying that two pages are open.

Starting URL: http://the-internet.herokuapp.com/windows

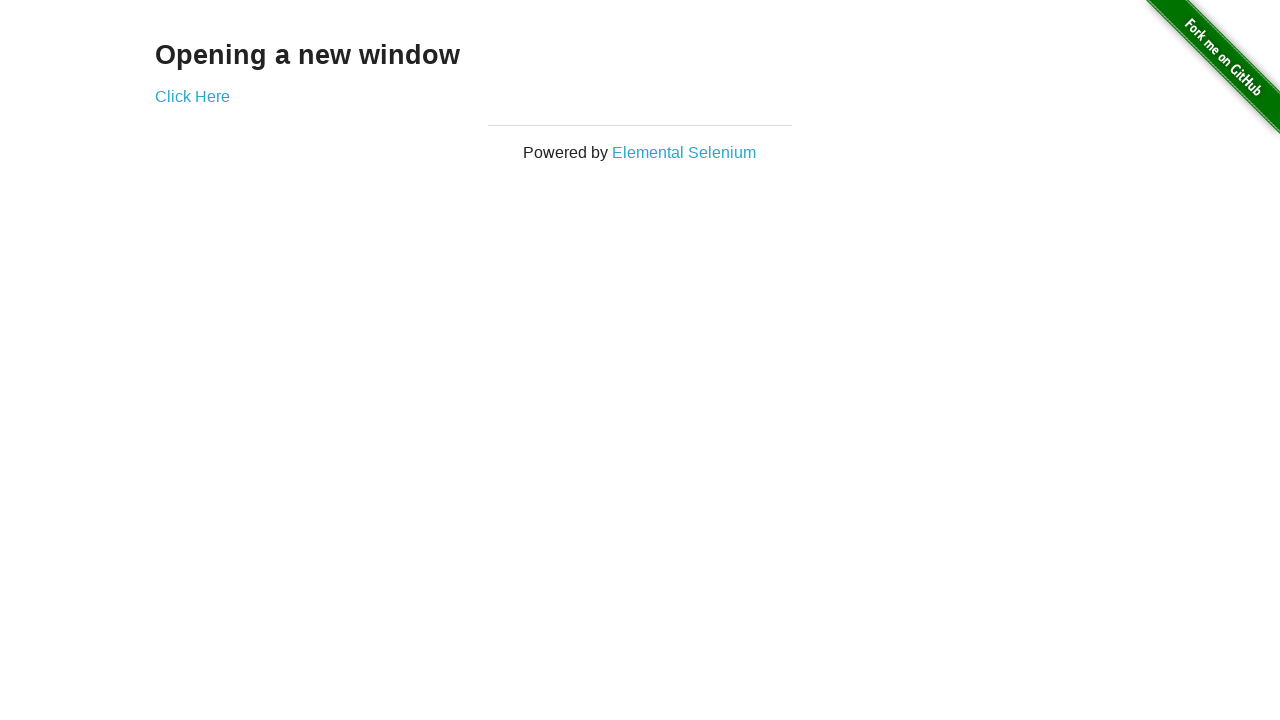

Opened a new browser page/window
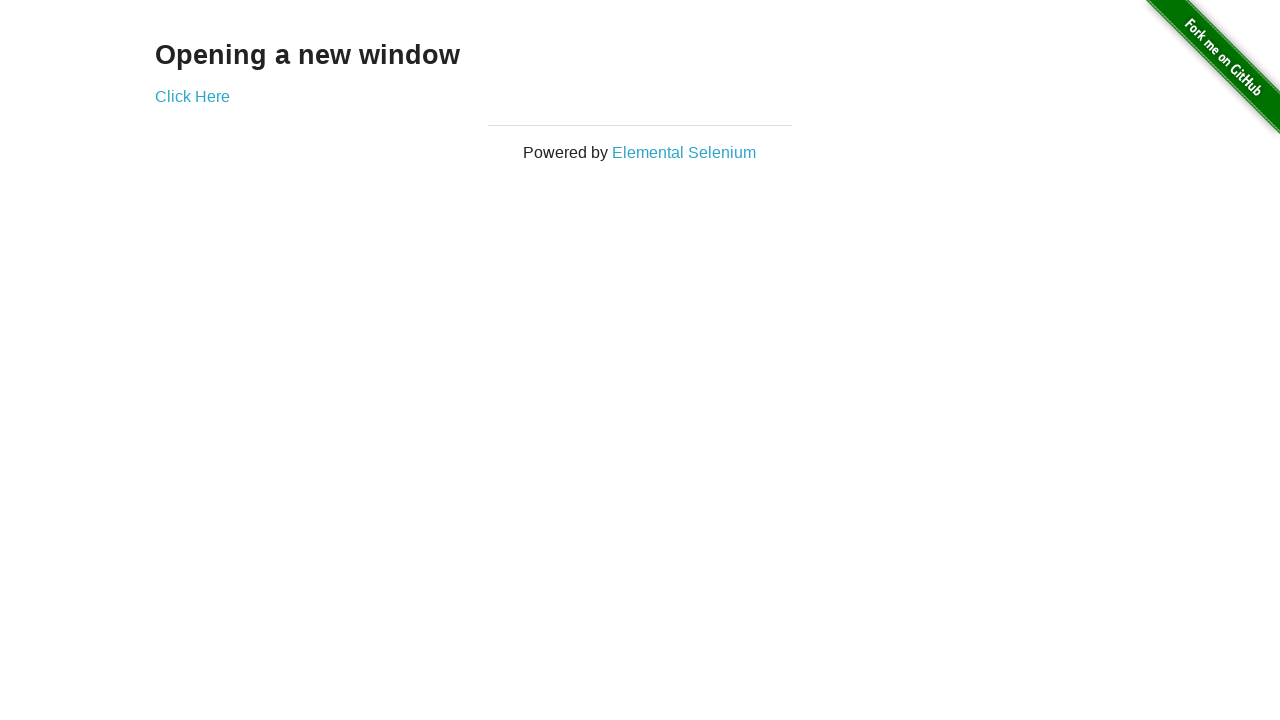

Navigated new page to typos URL
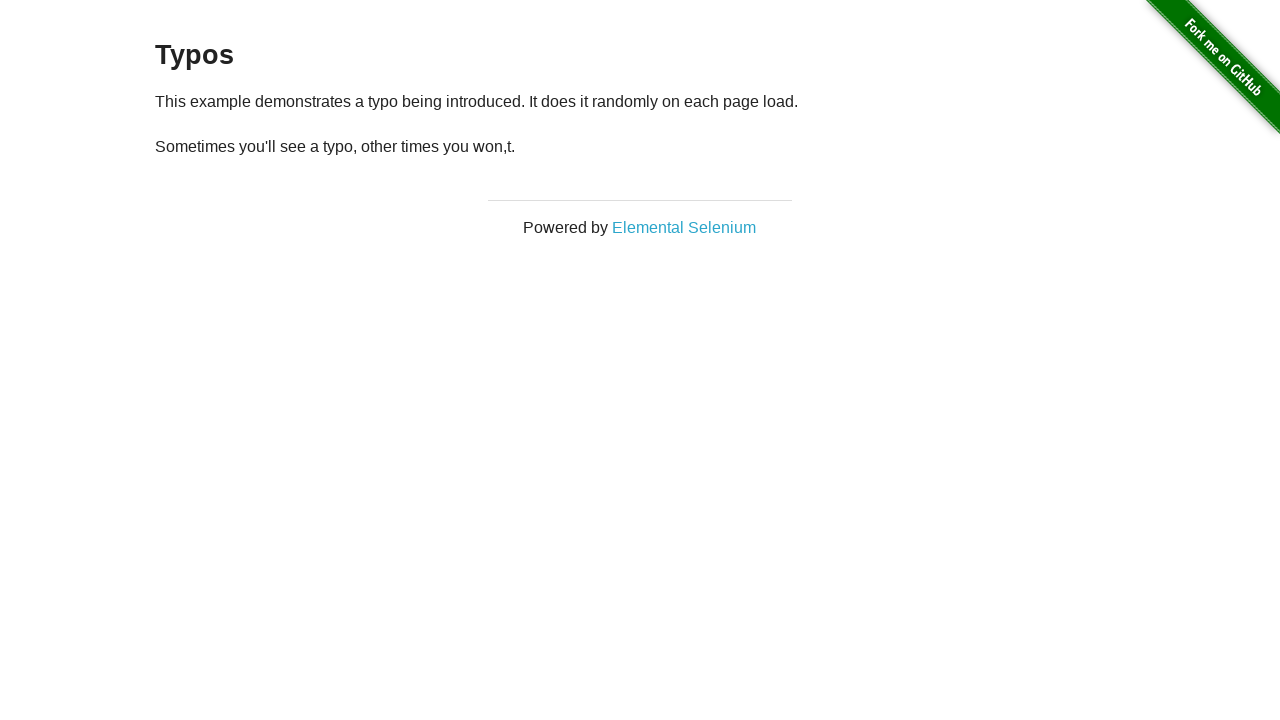

Verified that 2 pages are open in the browser context
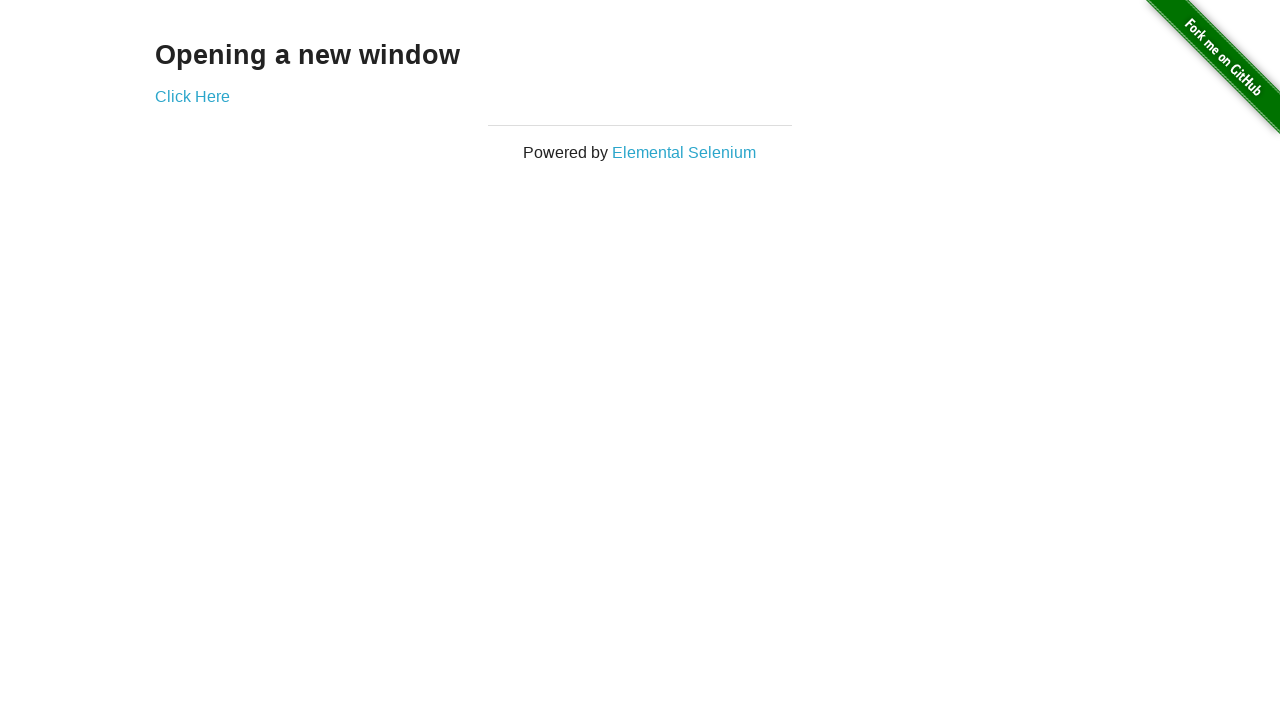

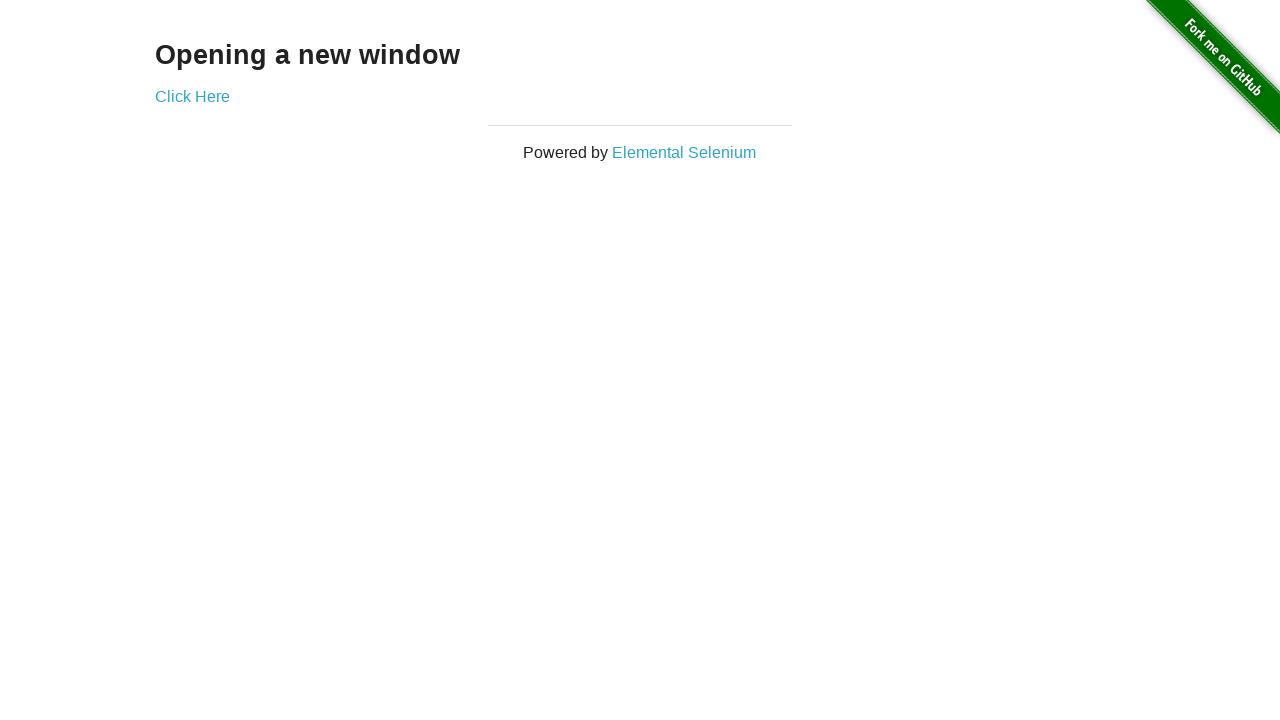